Tests dynamic loading using fluent wait approach, clicking a link, starting the load process, and verifying dynamically rendered content

Starting URL: https://the-internet.herokuapp.com/dynamic_loading

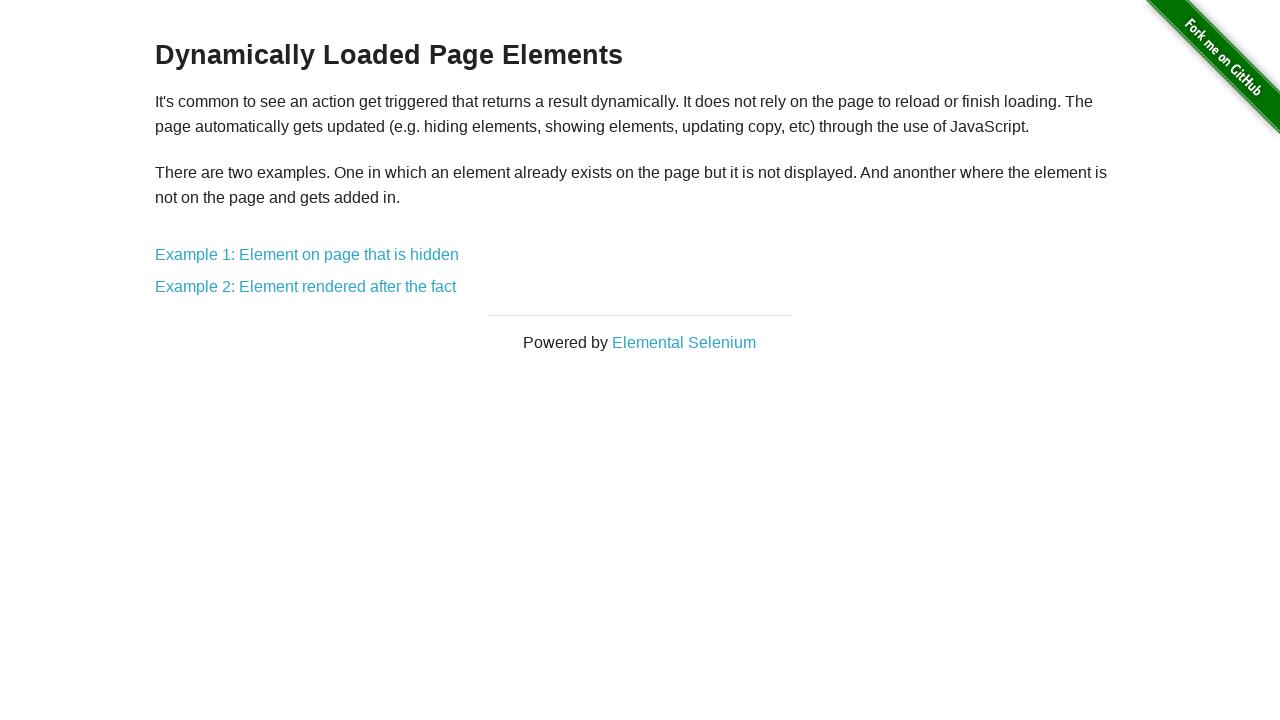

Clicked on 'Example 2: Element rendered after the fact' link at (306, 287) on text='Example 2: Element rendered after the fact'
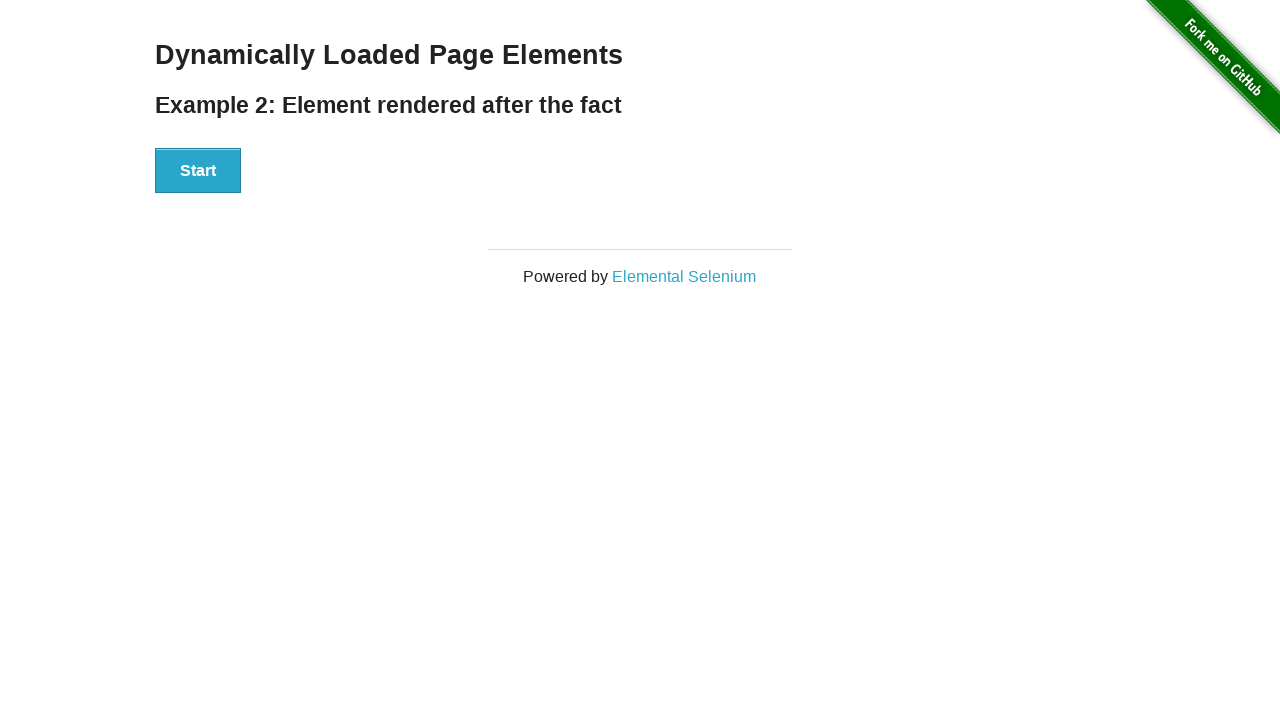

Clicked the Start button to begin dynamic loading at (198, 171) on button:has-text('Start')
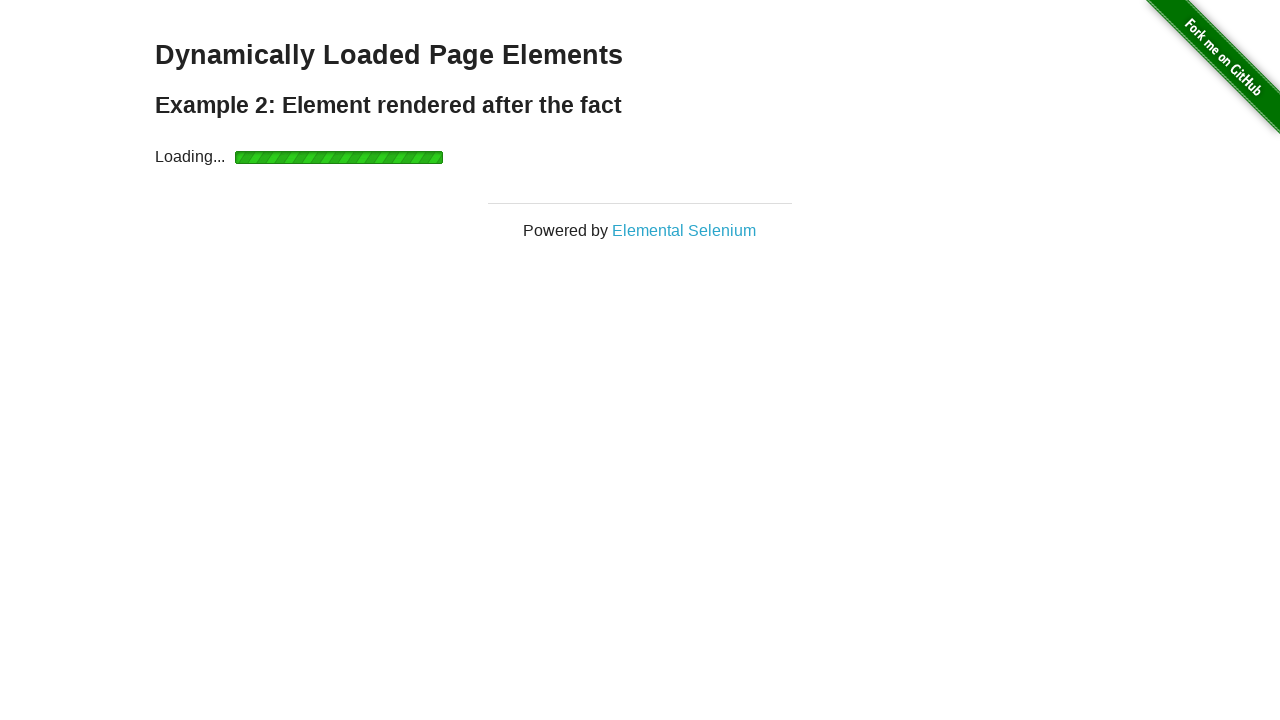

Waited for 'Hello World!' element to become visible
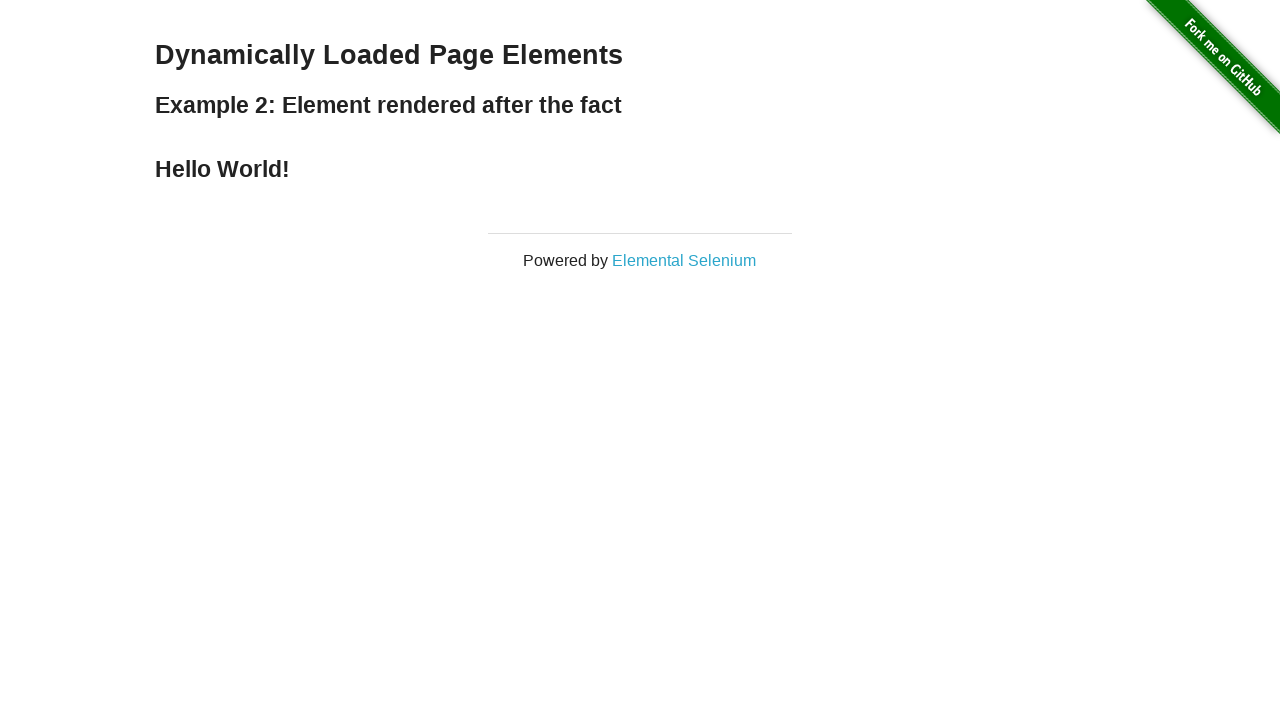

Retrieved text content from 'Hello World!' element
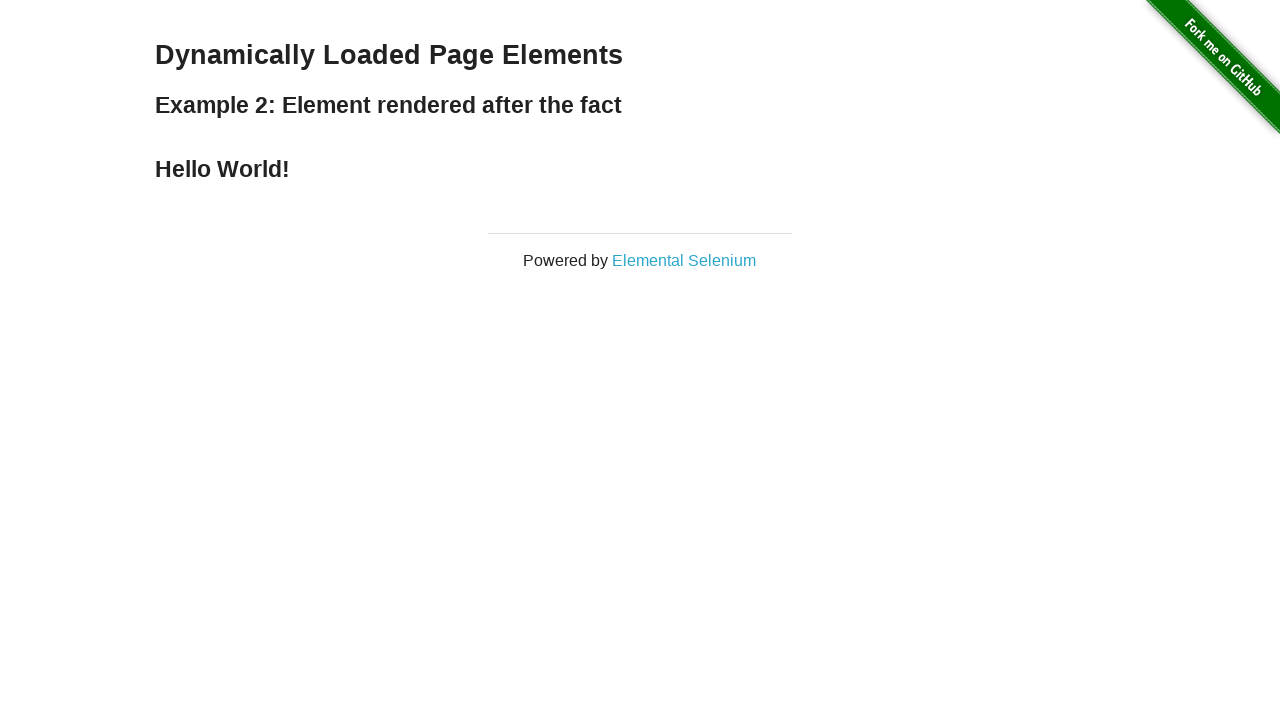

Verified that element text is 'Hello World!' - assertion passed
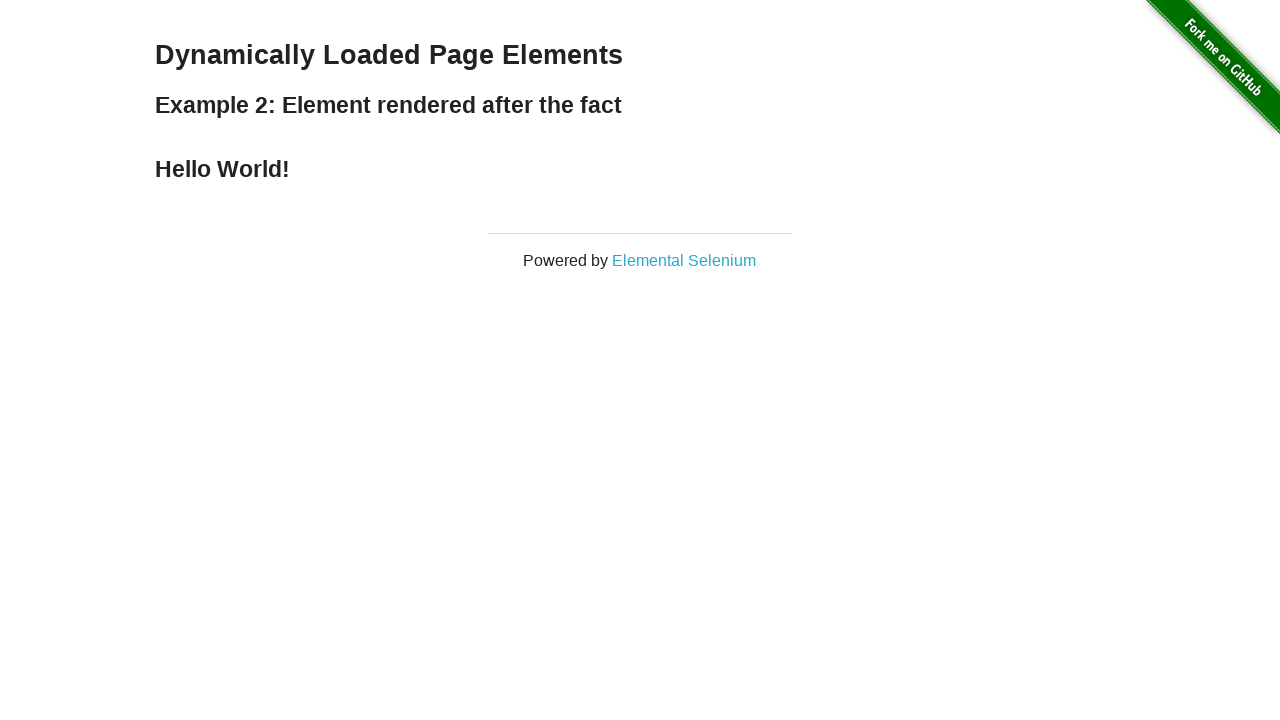

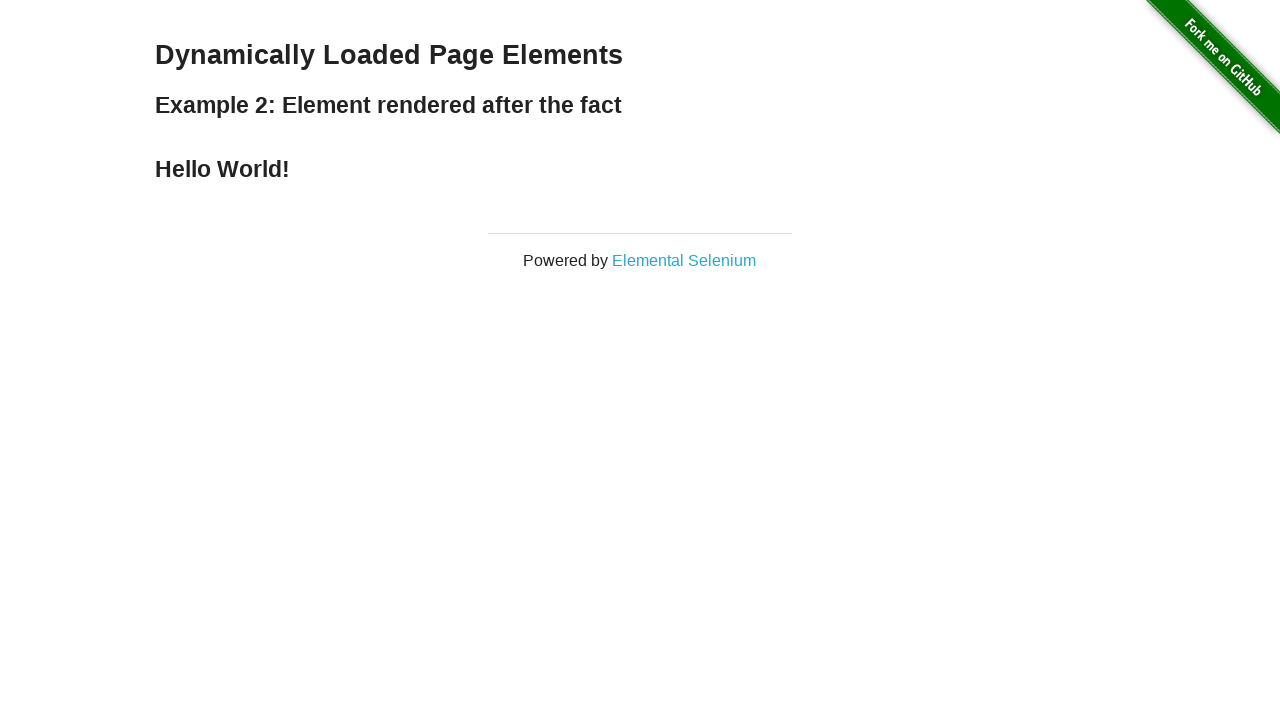